Tests a web calculator by entering two numbers and verifying results for all four arithmetic operations (addition, multiplication, subtraction, and division).

Starting URL: https://testpages.eviltester.com/styled/calculator

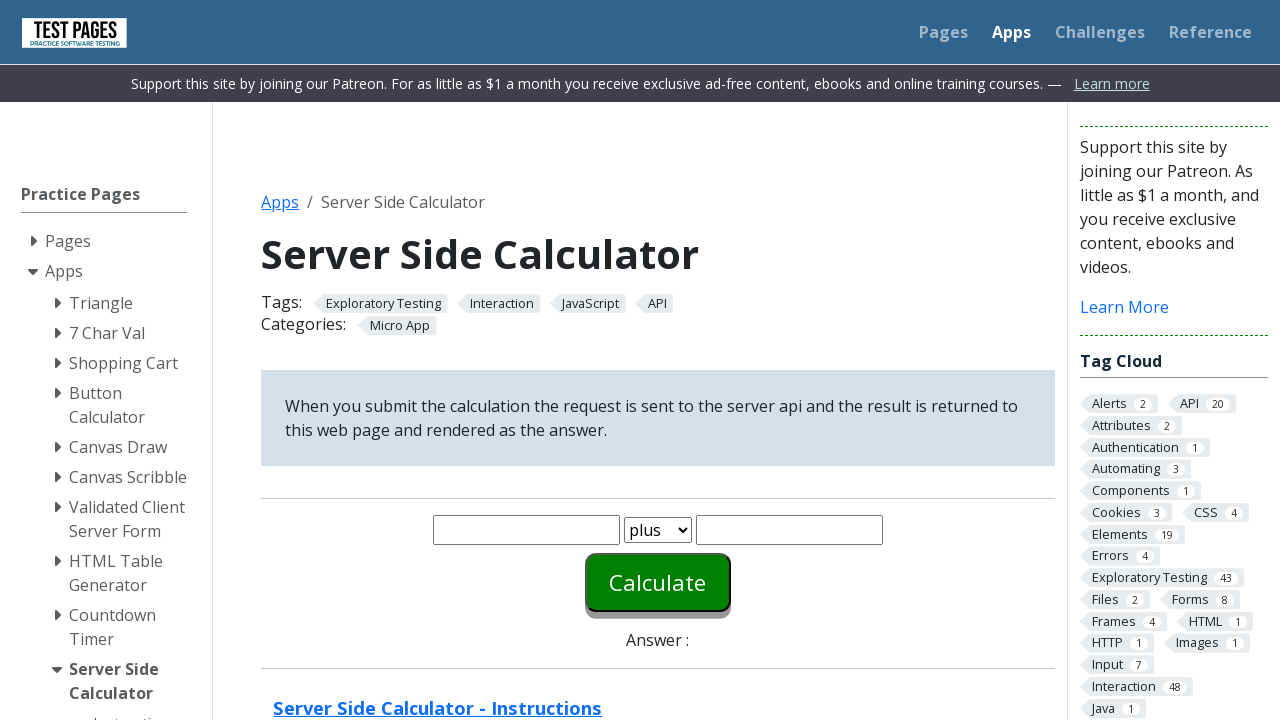

Filled first number input with '3' on #number1
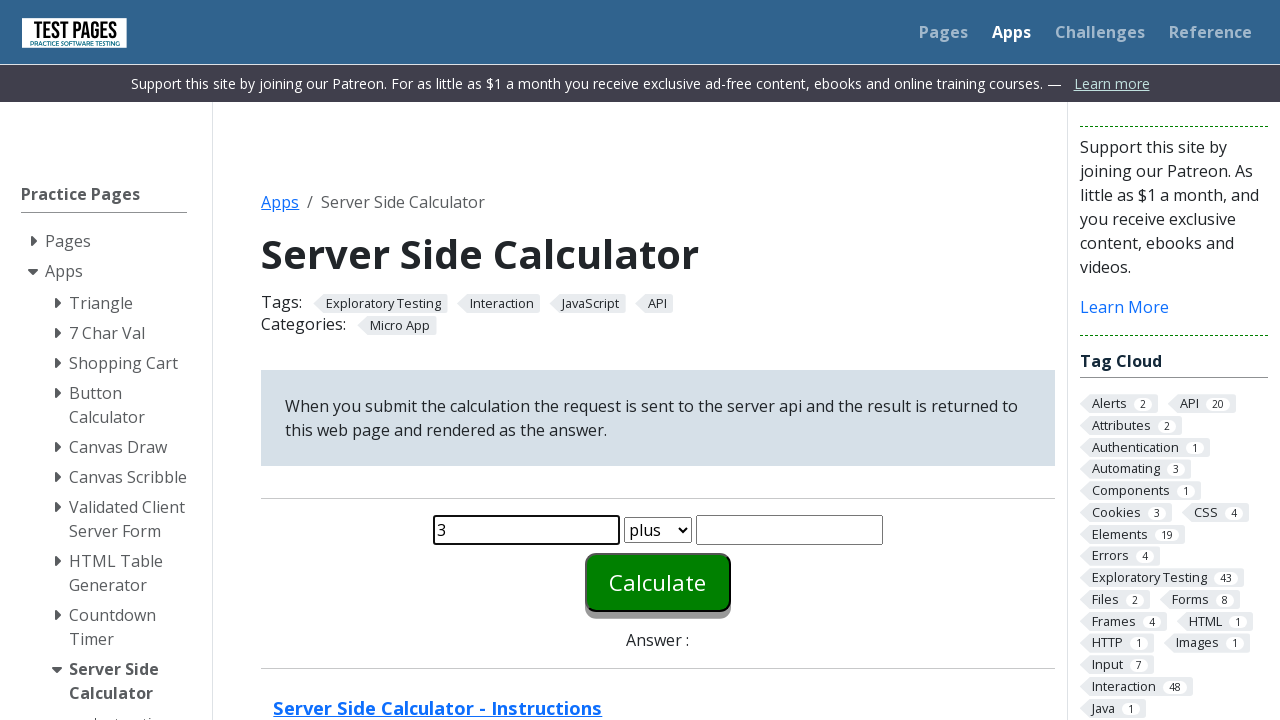

Filled second number input with '4' on #number2
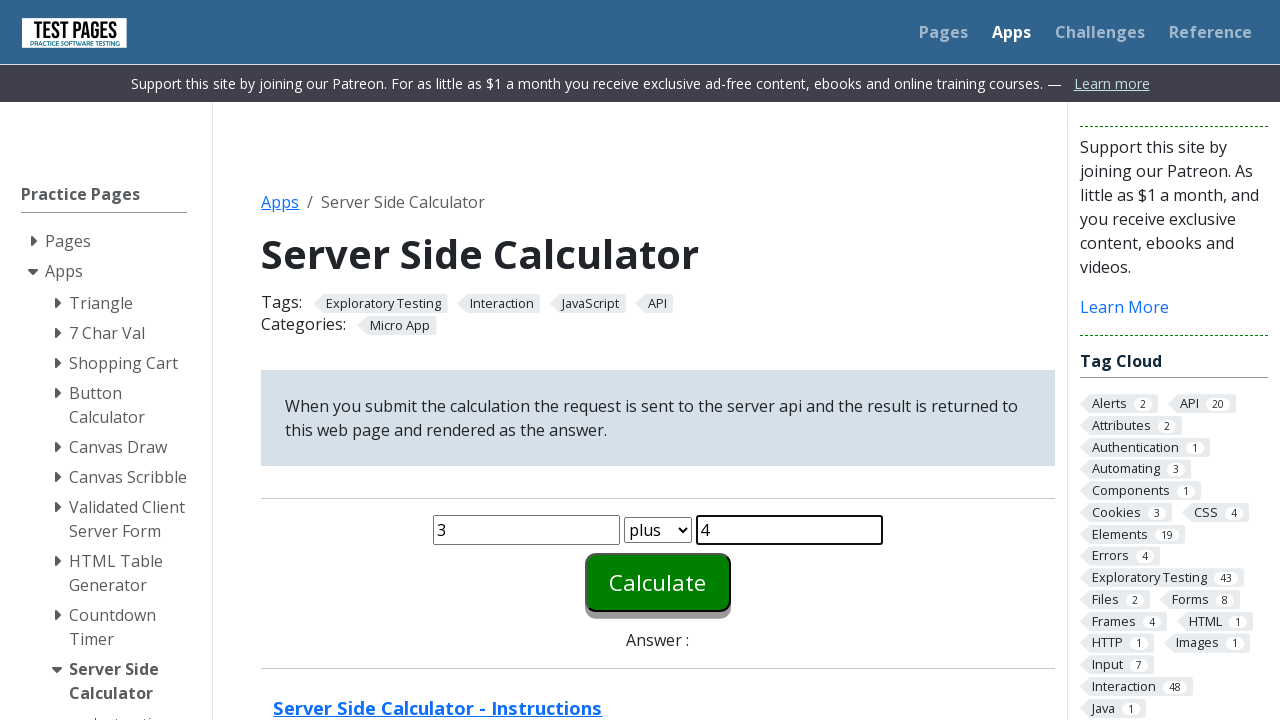

Selected 'plus' operation from function dropdown on select#function
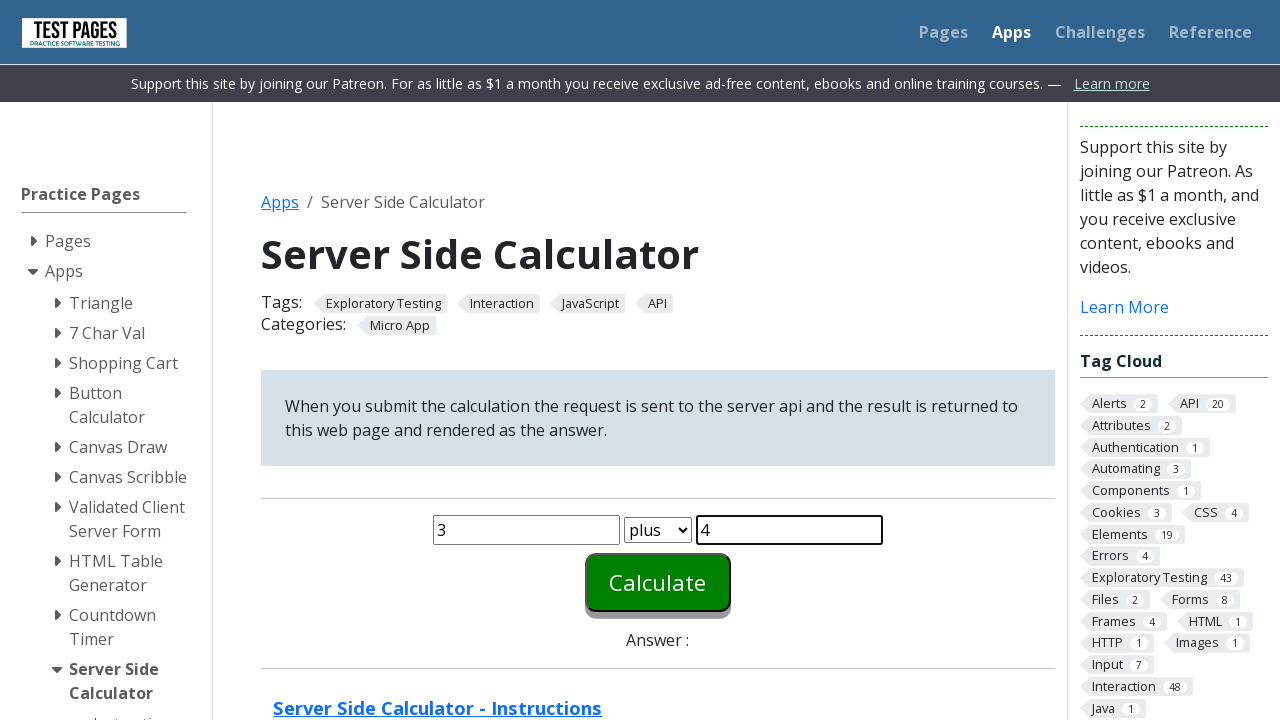

Clicked calculate button for addition at (658, 582) on #calculate
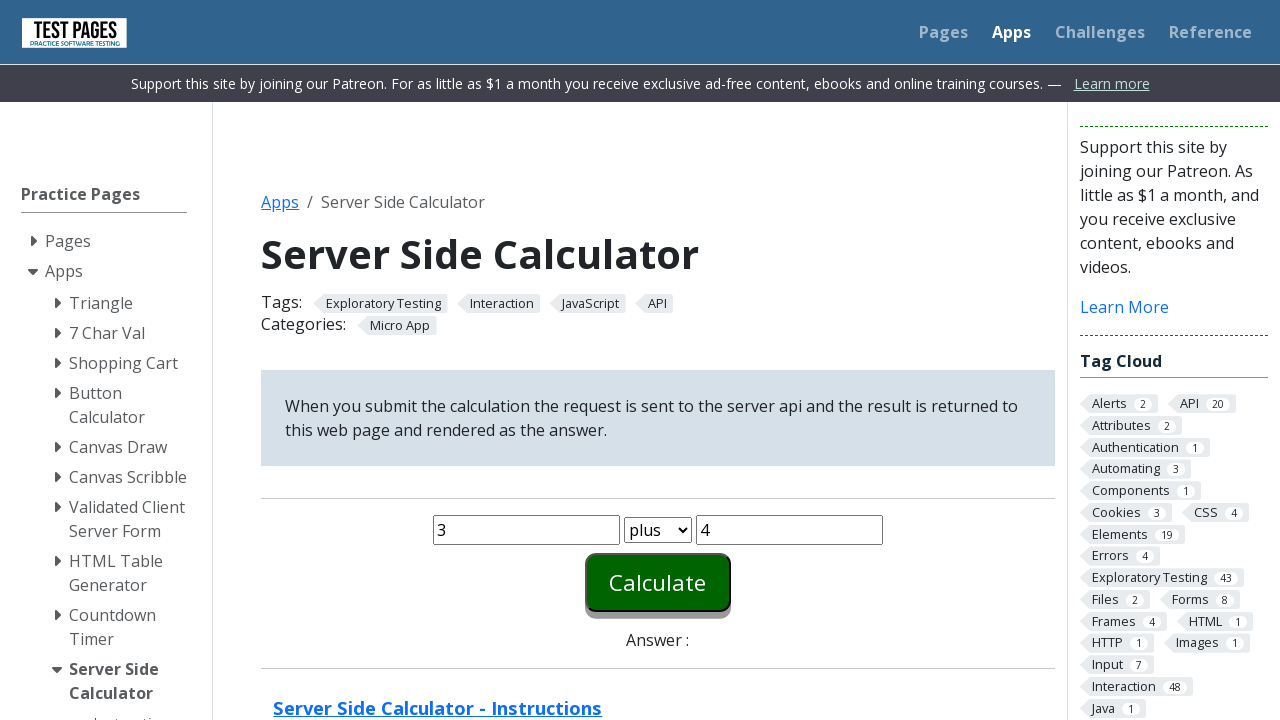

Answer field appeared
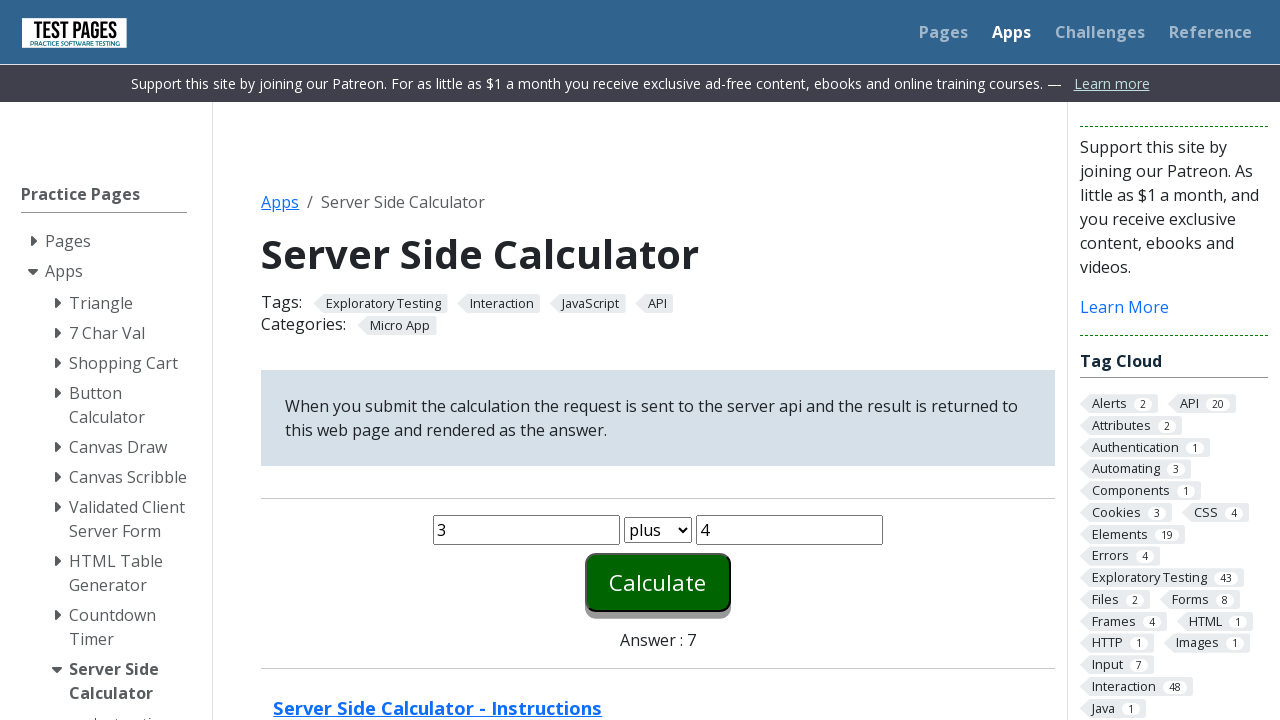

Verified addition result is 7 (3 + 4)
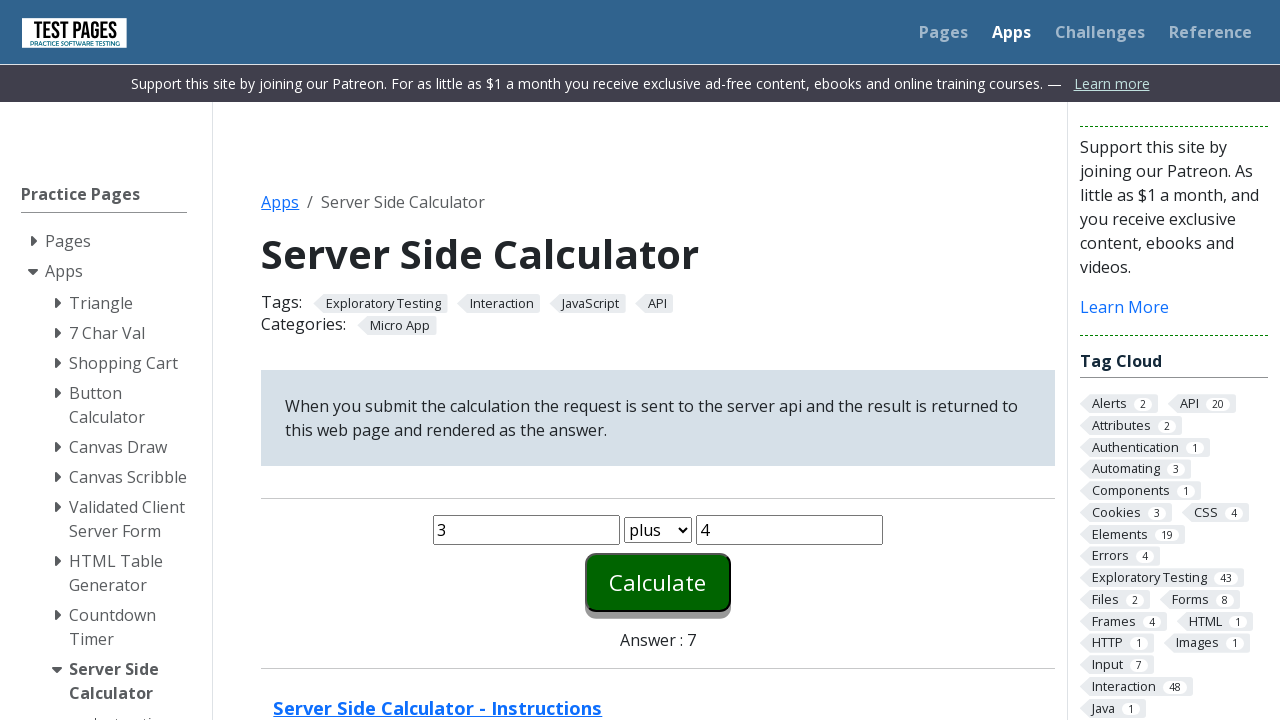

Selected 'times' operation from function dropdown on select#function
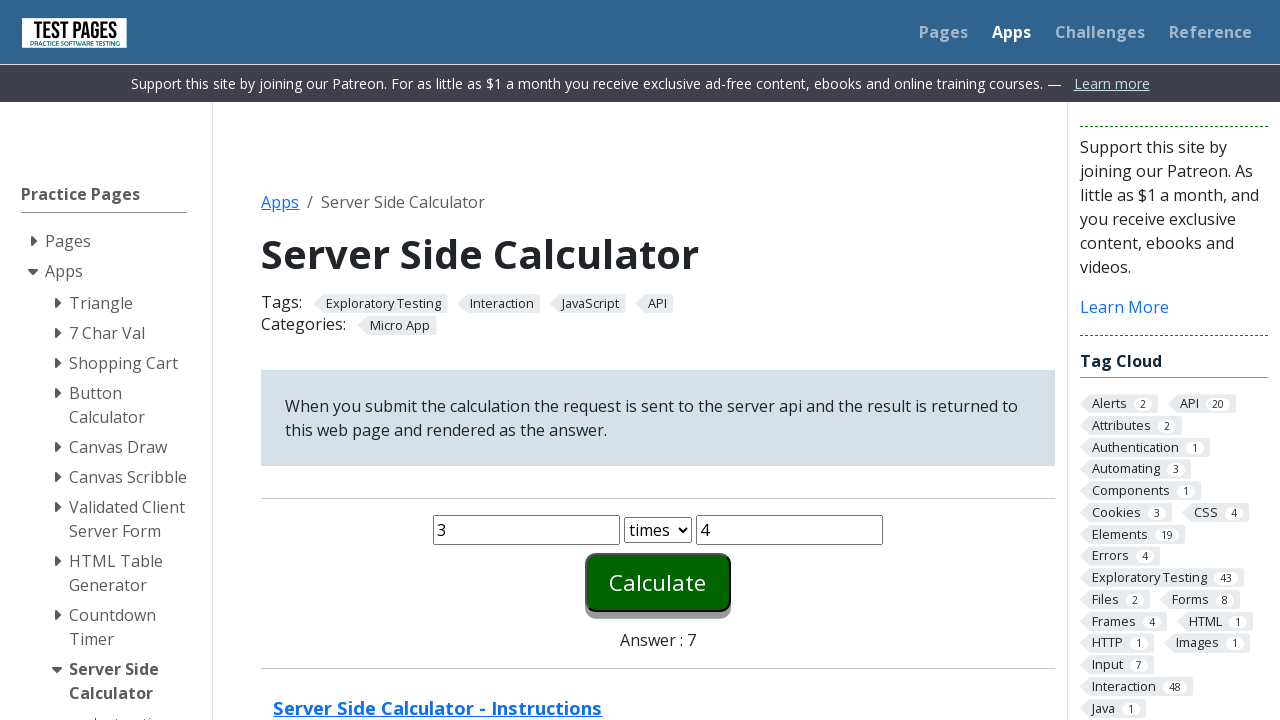

Clicked calculate button for multiplication at (658, 582) on #calculate
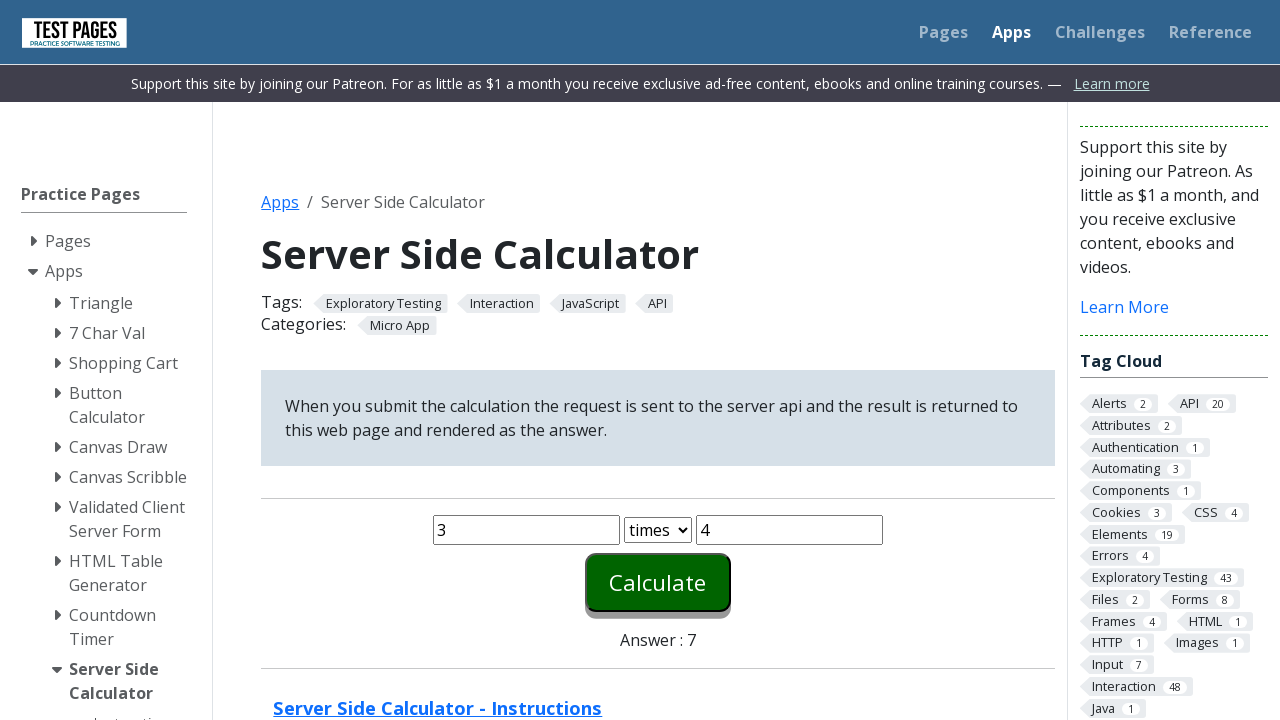

Verified multiplication result is 12 (3 × 4)
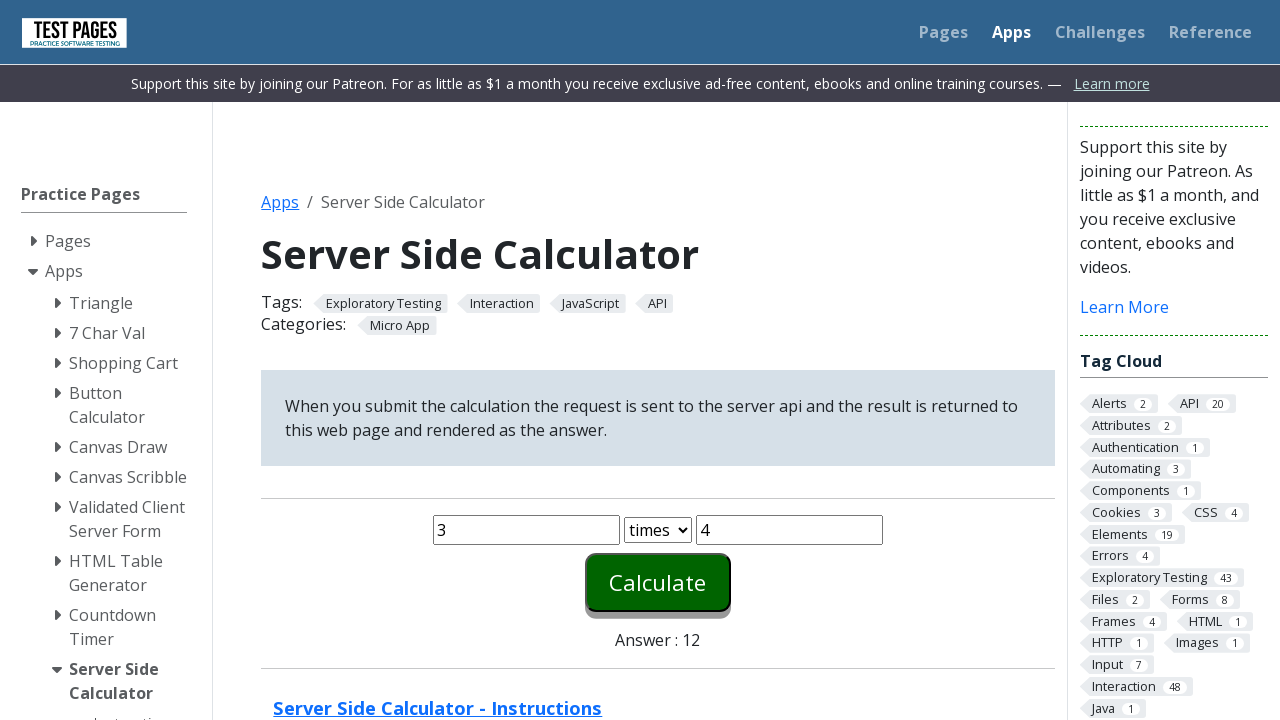

Selected 'minus' operation from function dropdown on select#function
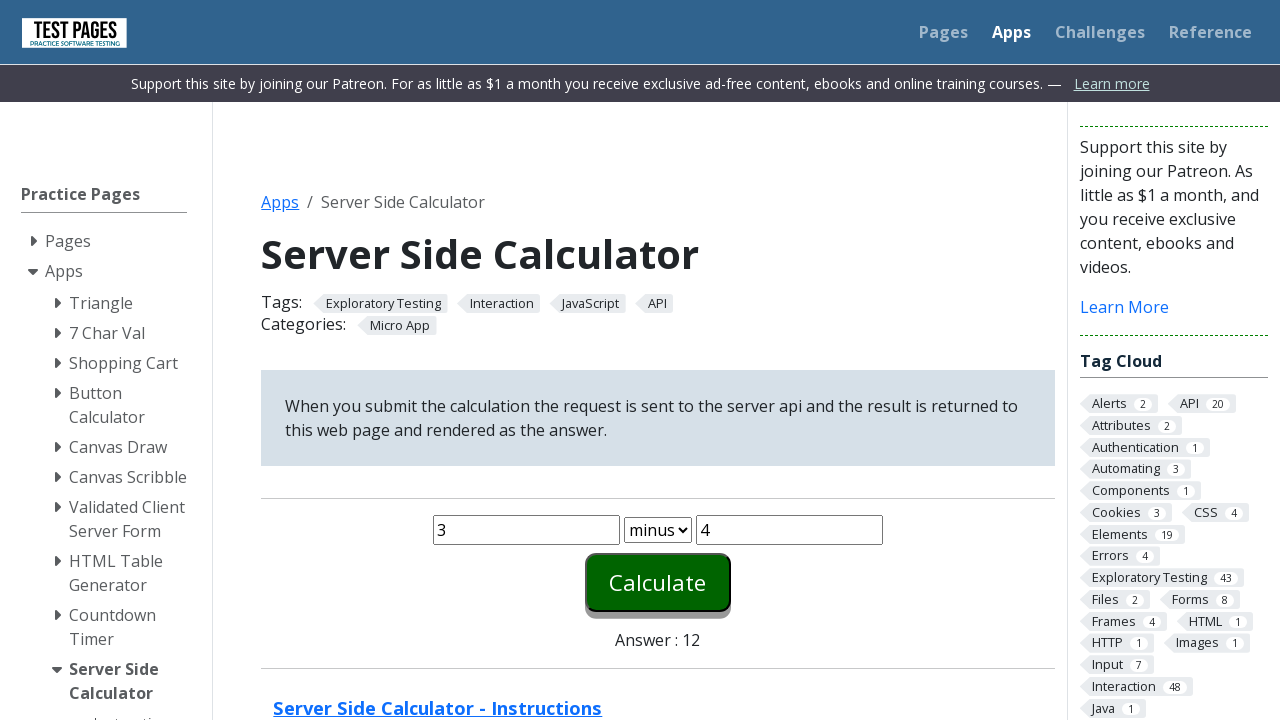

Clicked calculate button for subtraction at (658, 582) on #calculate
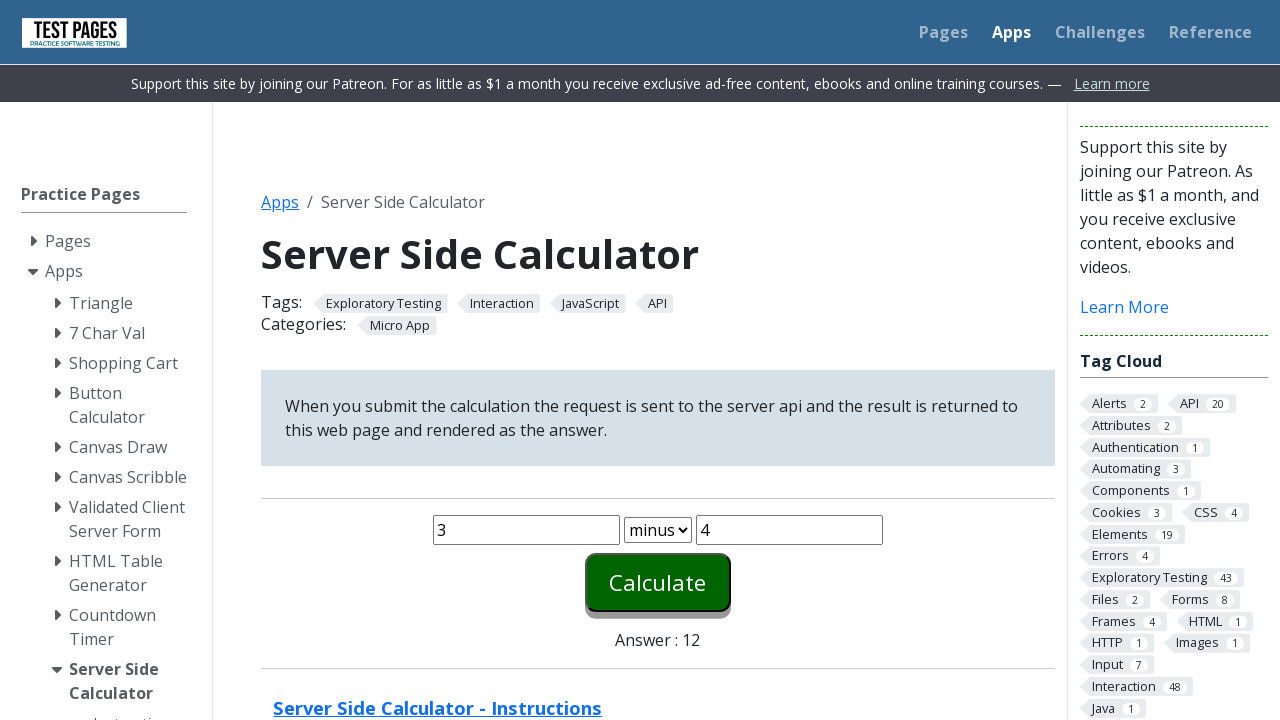

Verified subtraction result is -1 (3 - 4)
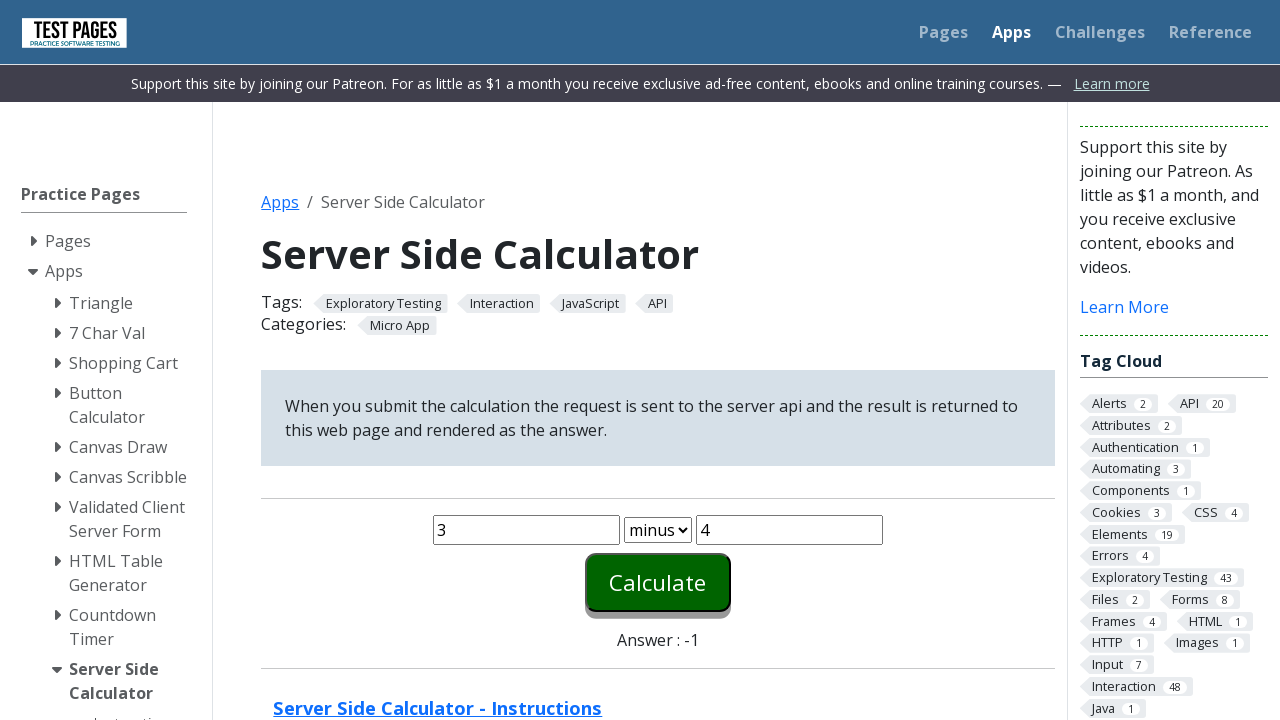

Selected 'divide' operation from function dropdown on select#function
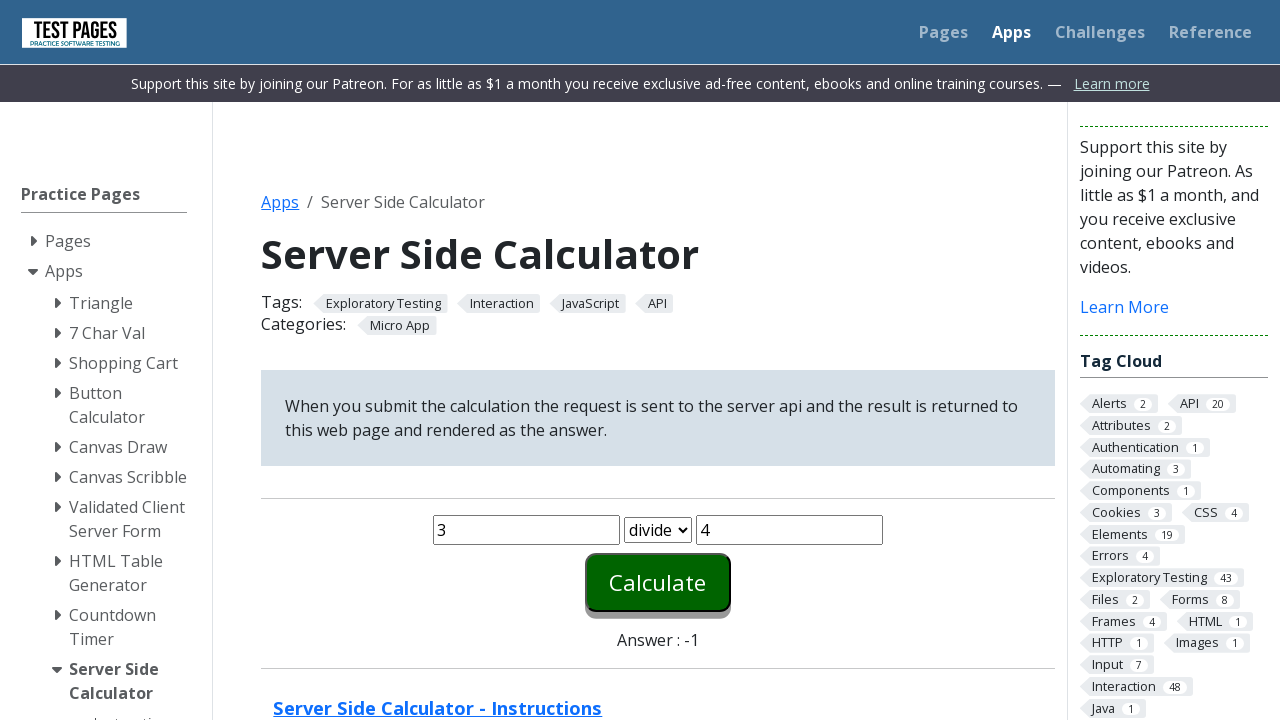

Clicked calculate button for division at (658, 582) on #calculate
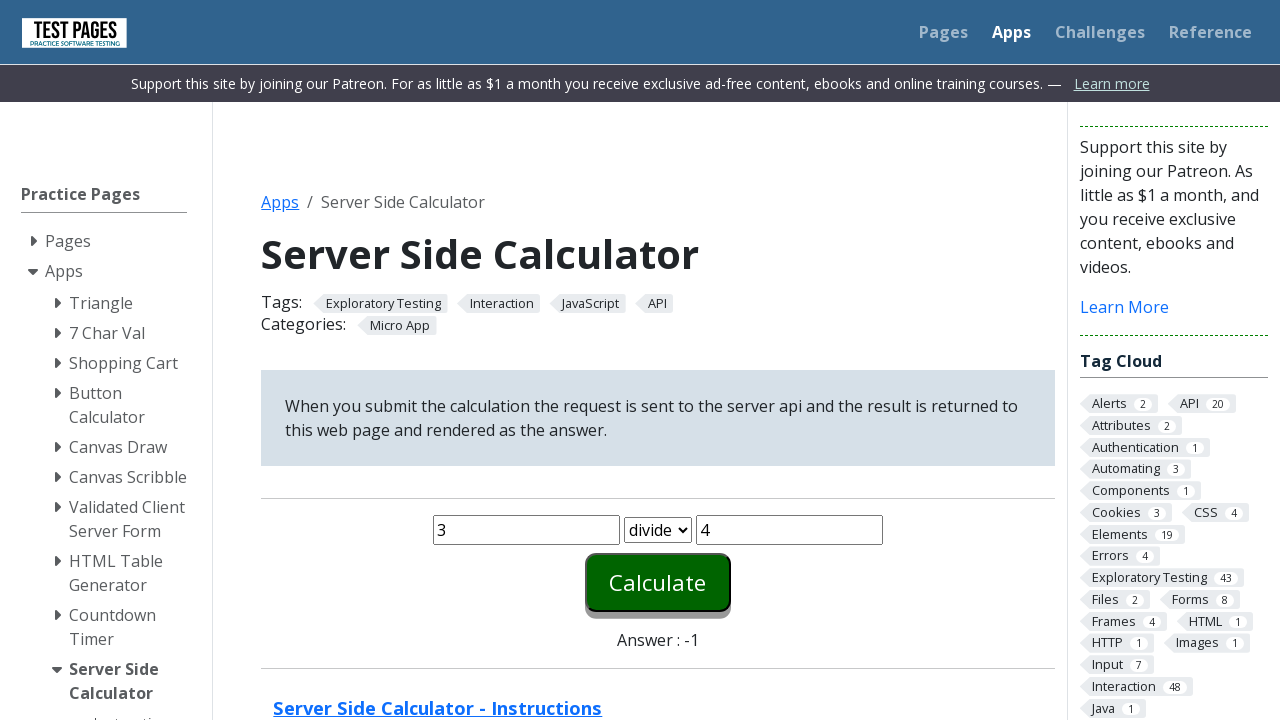

Verified division result is 0.75 (3 ÷ 4)
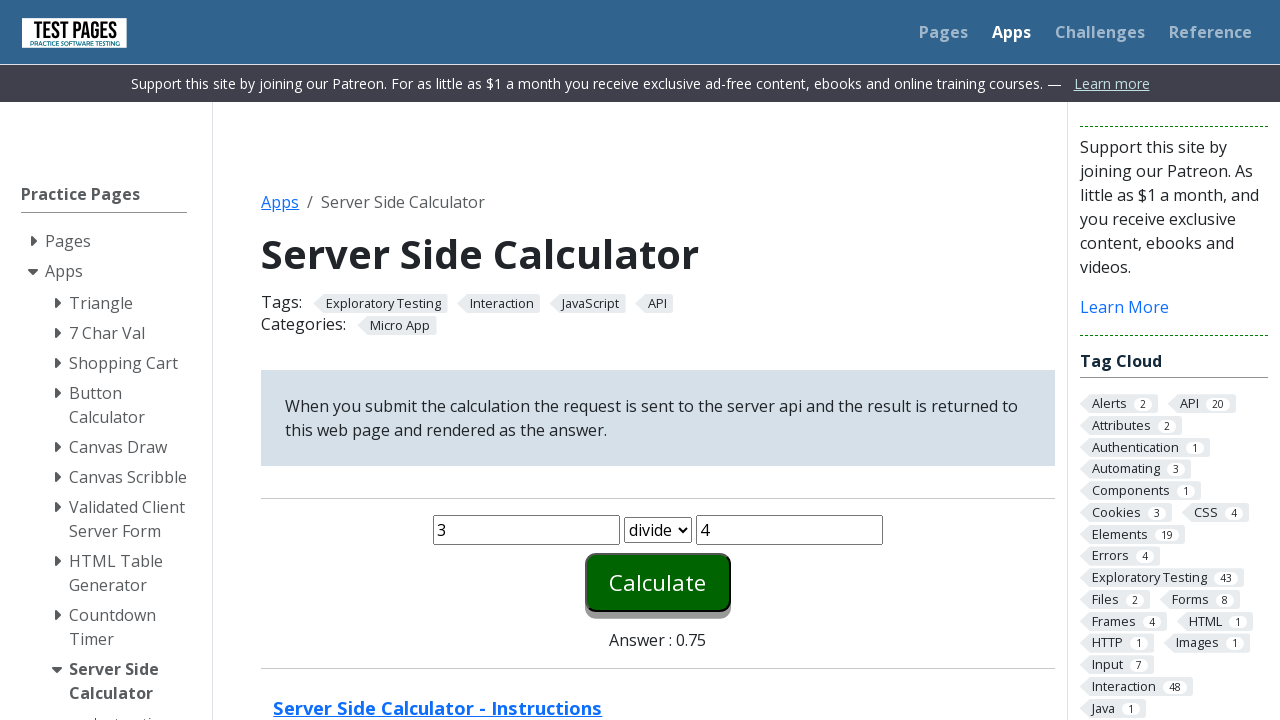

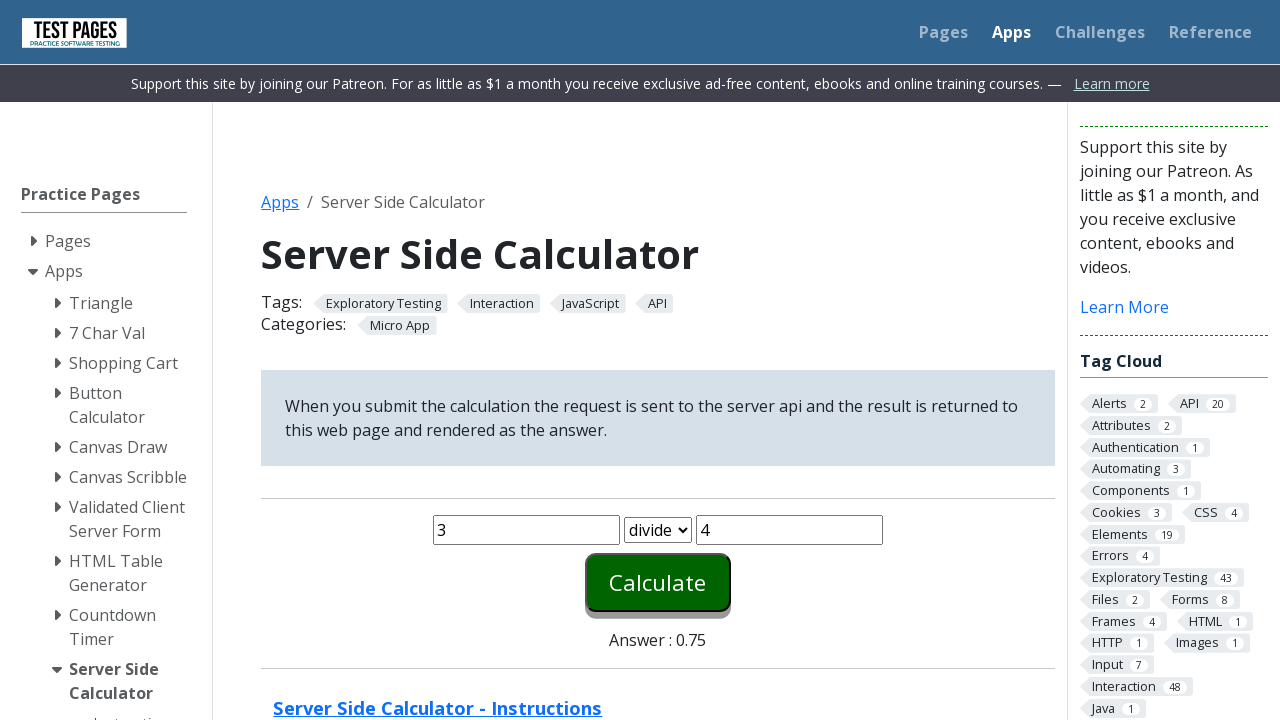